Tests factorial function on the calculator by clicking number 4, factorial operator, and equals button

Starting URL: http://www.calculator.net

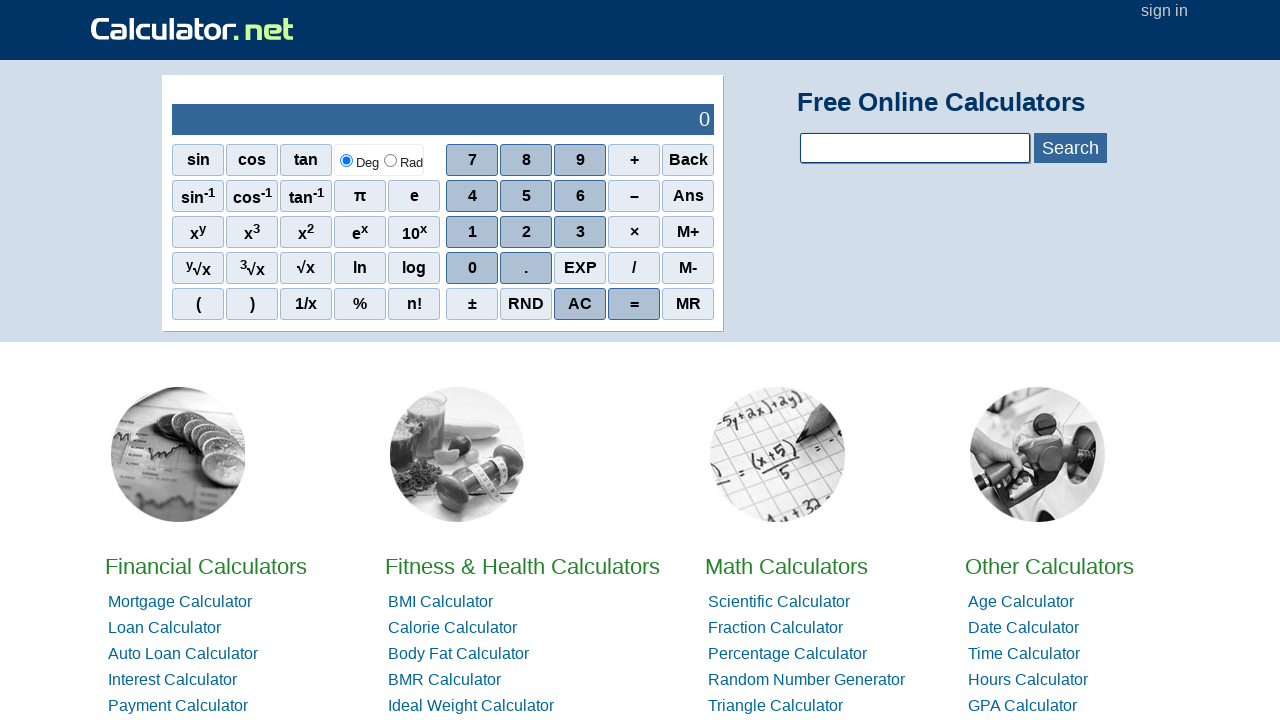

Clicked number 4 on calculator at (472, 196) on xpath=//*[@id="sciout"]/tbody/tr[2]/td[2]/div/div[2]/span[1]
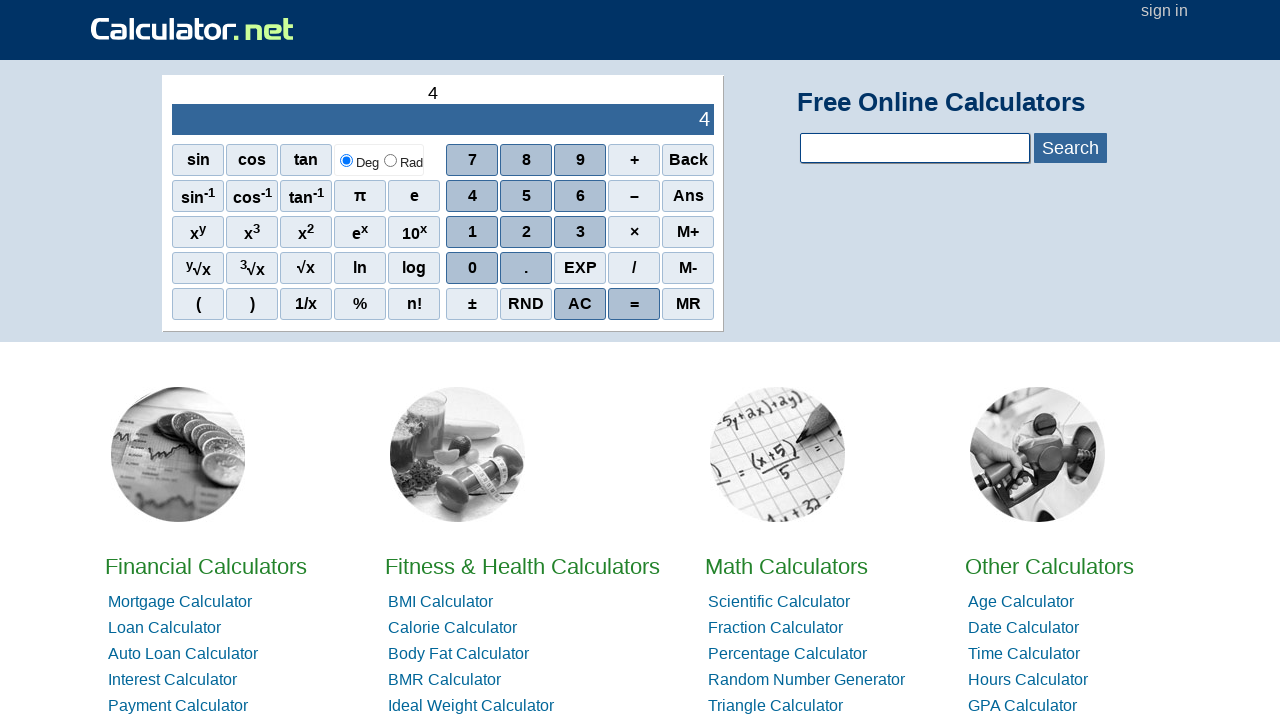

Clicked factorial operator at (414, 304) on xpath=//*[@id="homefunbtn"]/div[5]/span[5]
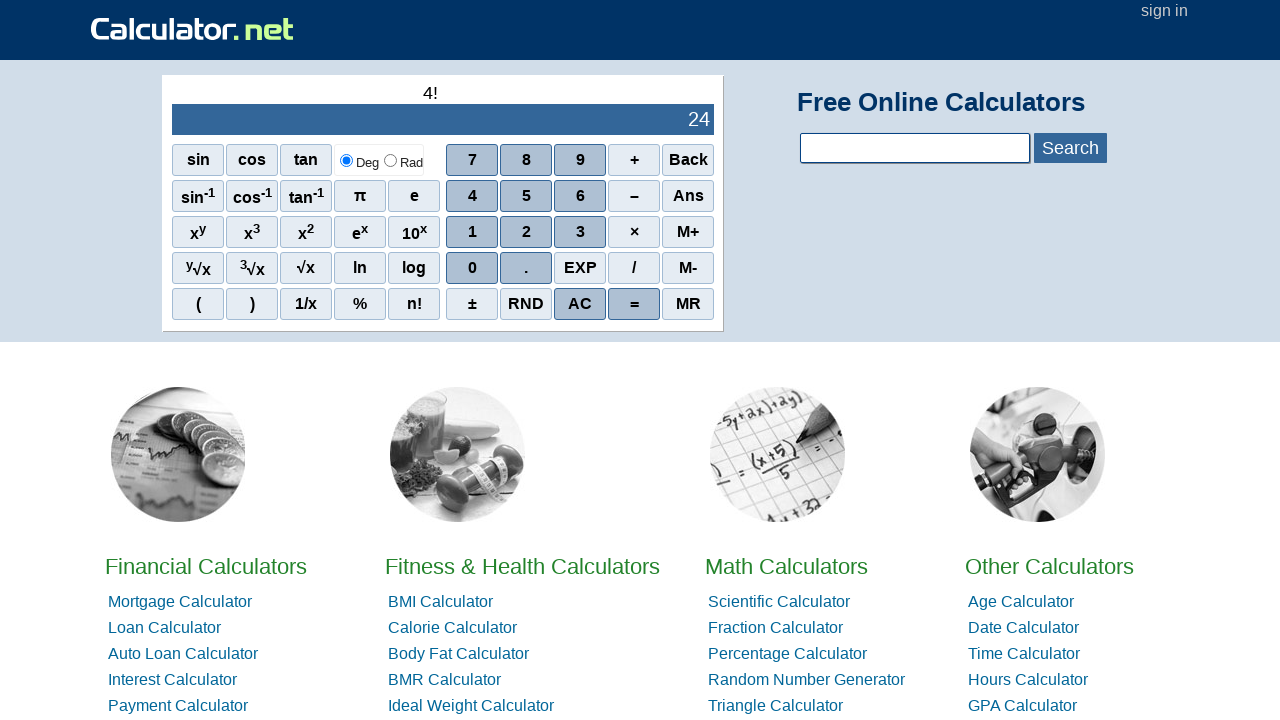

Clicked equals button to calculate 4 factorial at (634, 304) on xpath=//*[@id="sciout"]/tbody/tr[2]/td[2]/div/div[5]/span[4]
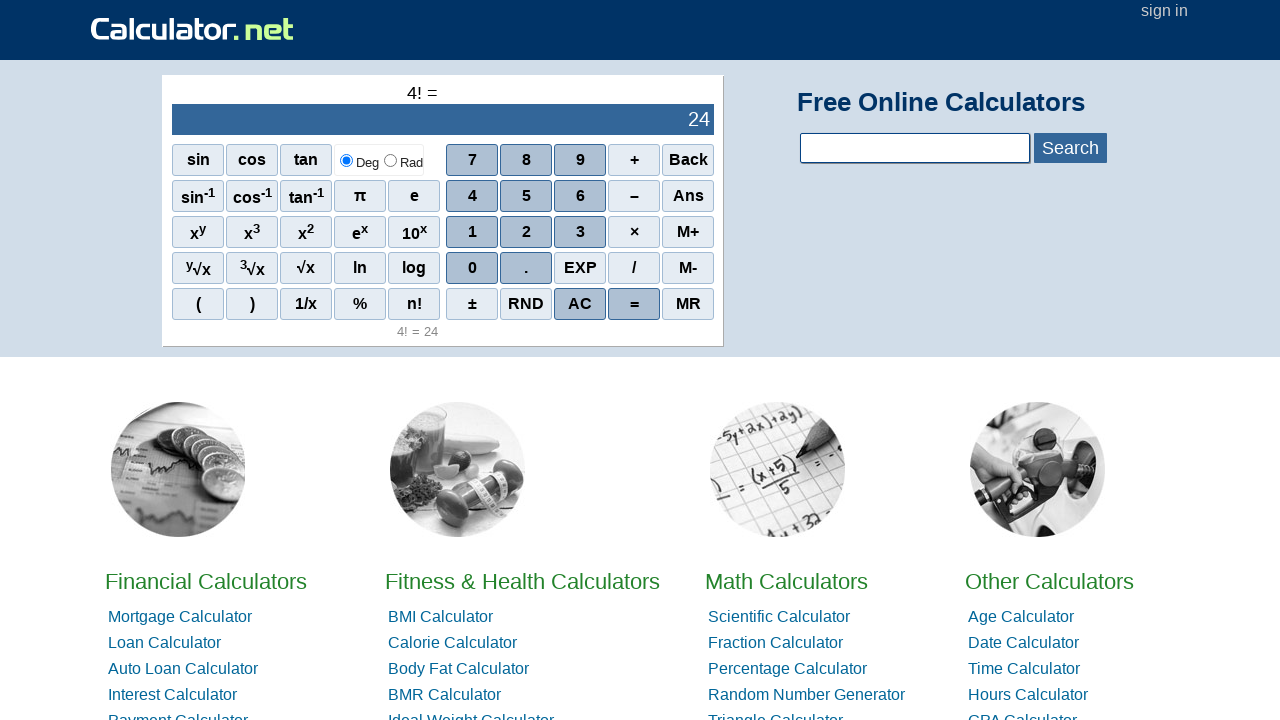

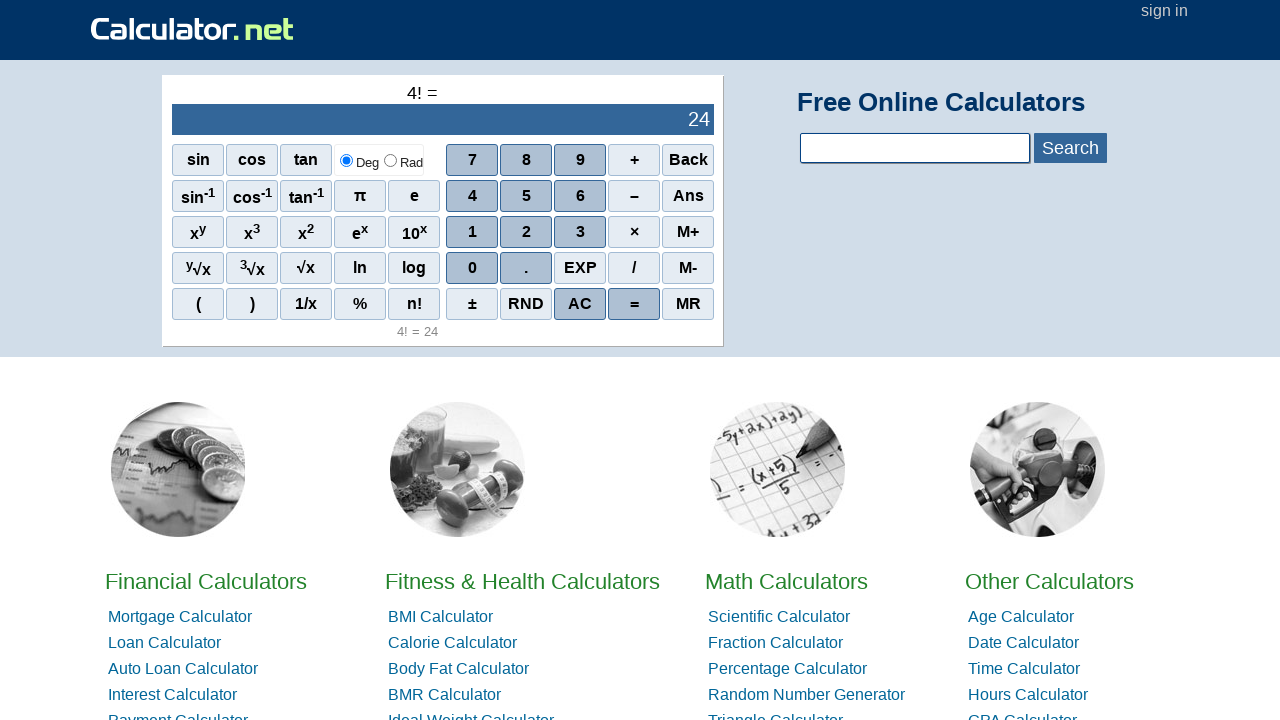